Navigates to the Automation Panda website, clicks on the Contact page menu item, and validates that the Contact page is displayed correctly by checking the page title.

Starting URL: https://automationpanda.com/

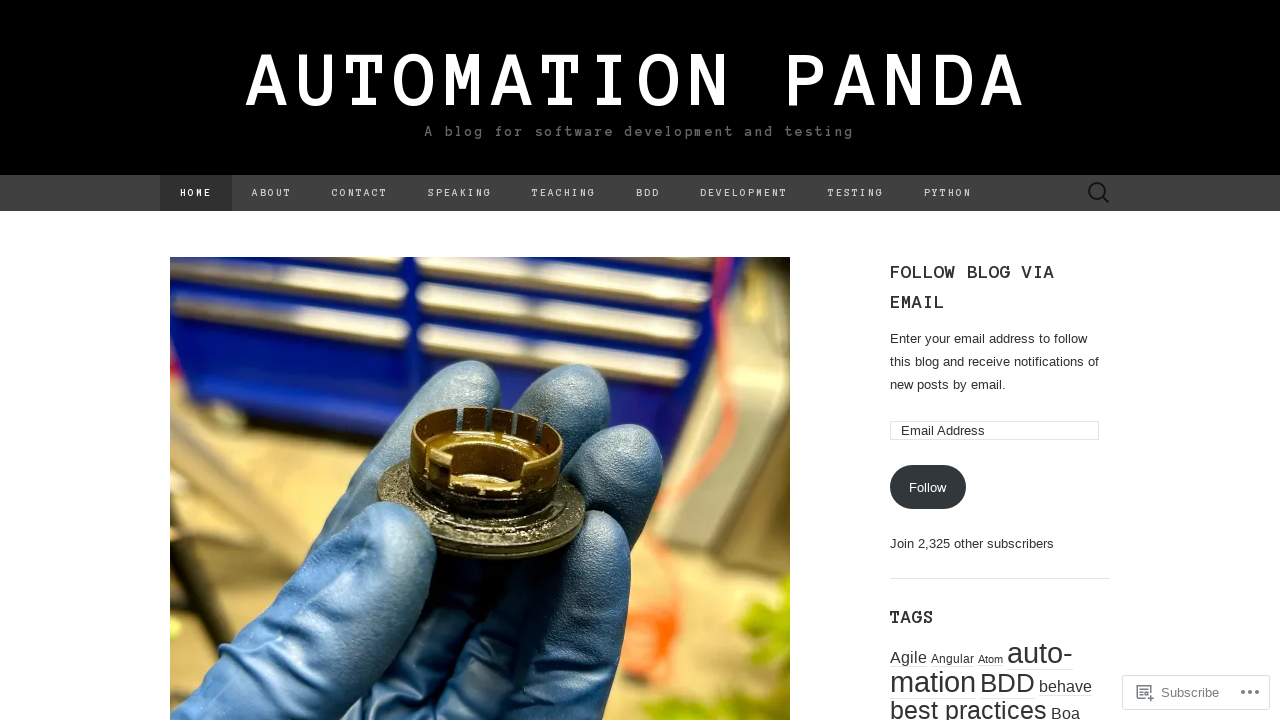

Navigated to Automation Panda website
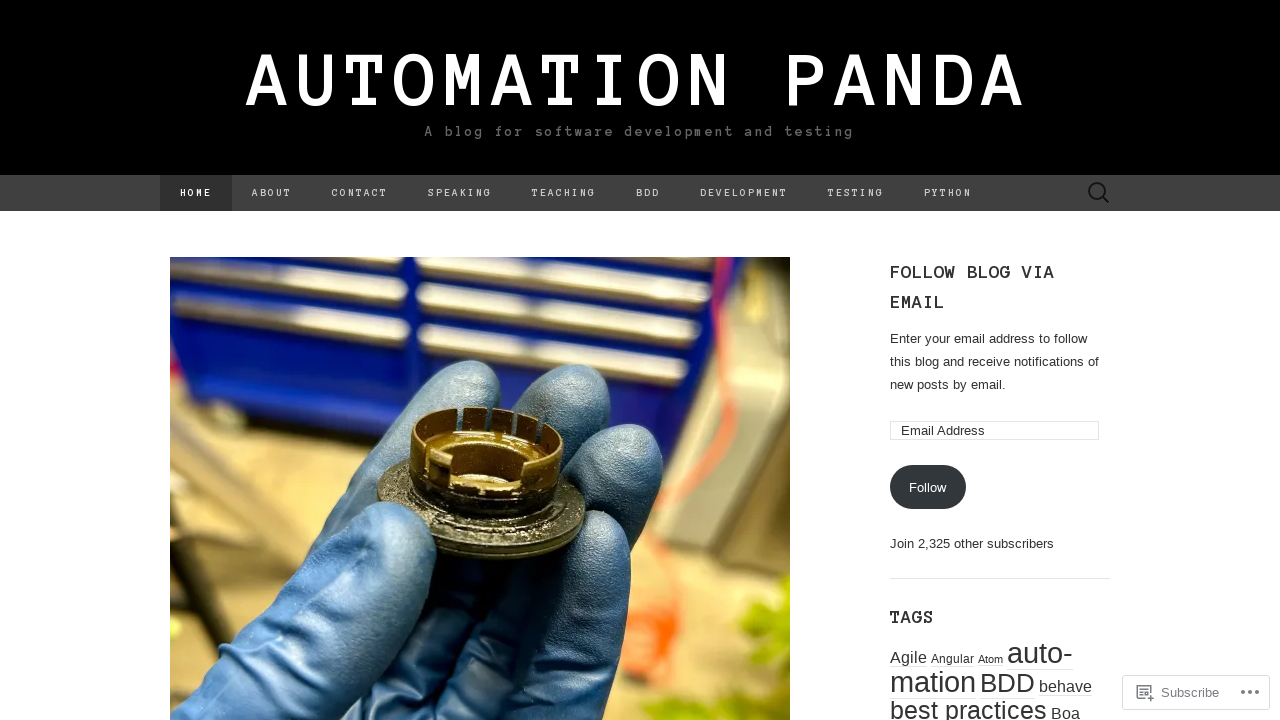

Clicked on Contact page menu item at (360, 193) on #menu-item-10
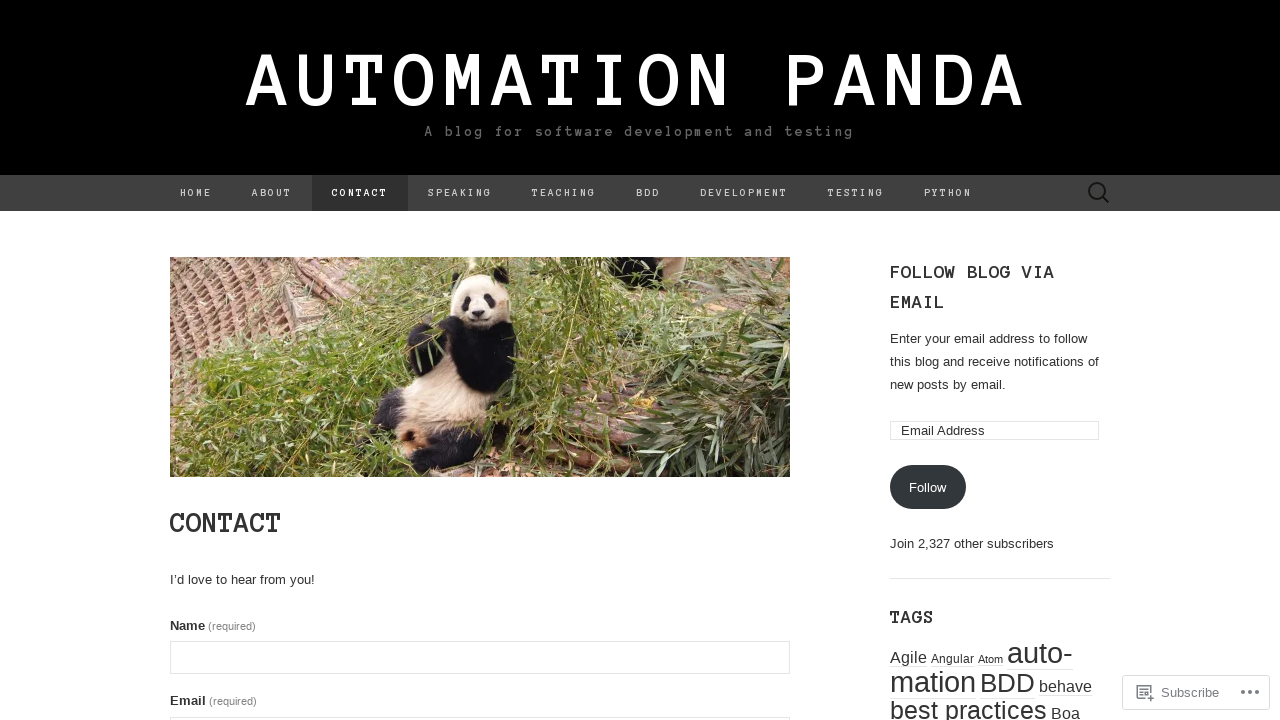

Contact page title element loaded
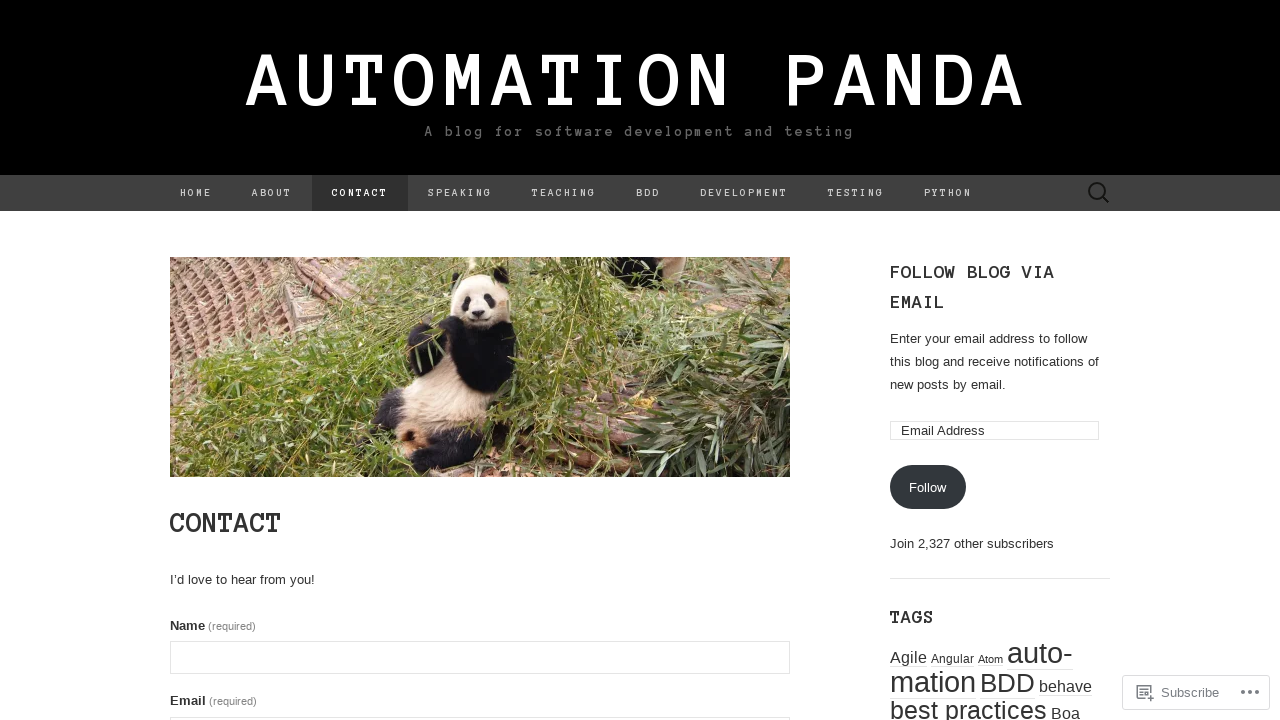

Retrieved page title text: 'Contact'
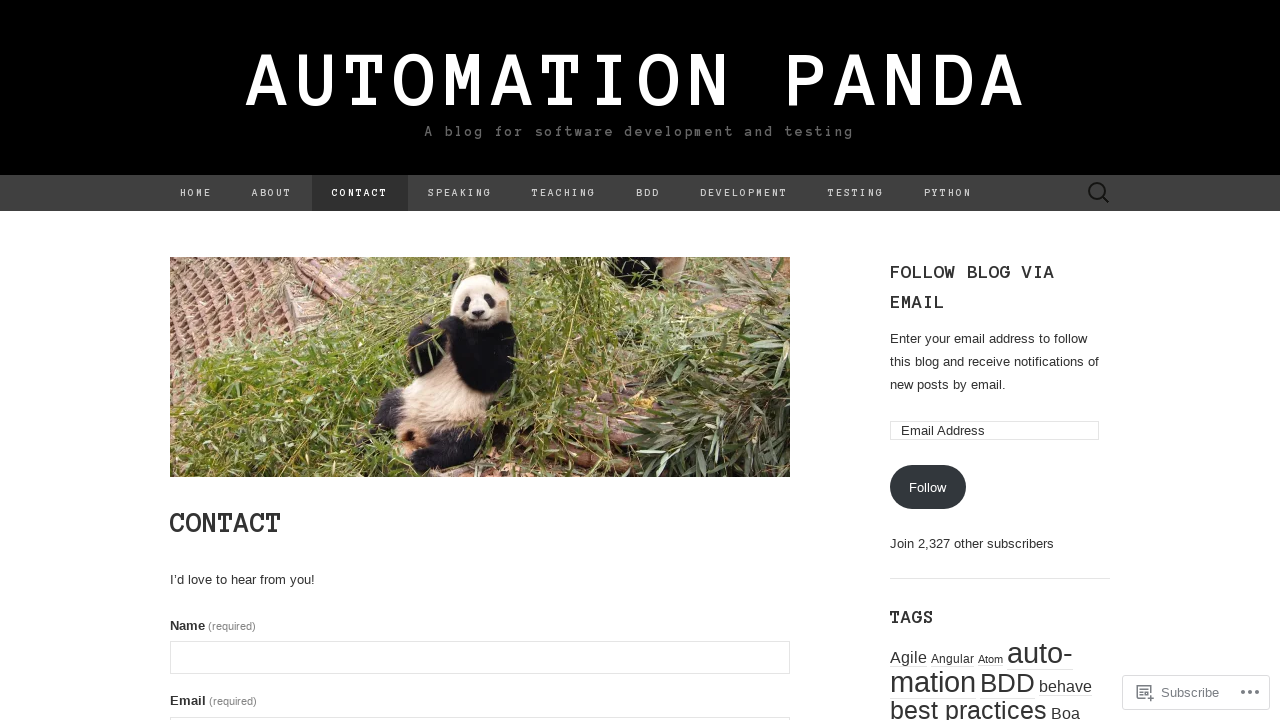

Validated that Contact page title contains 'Contact'
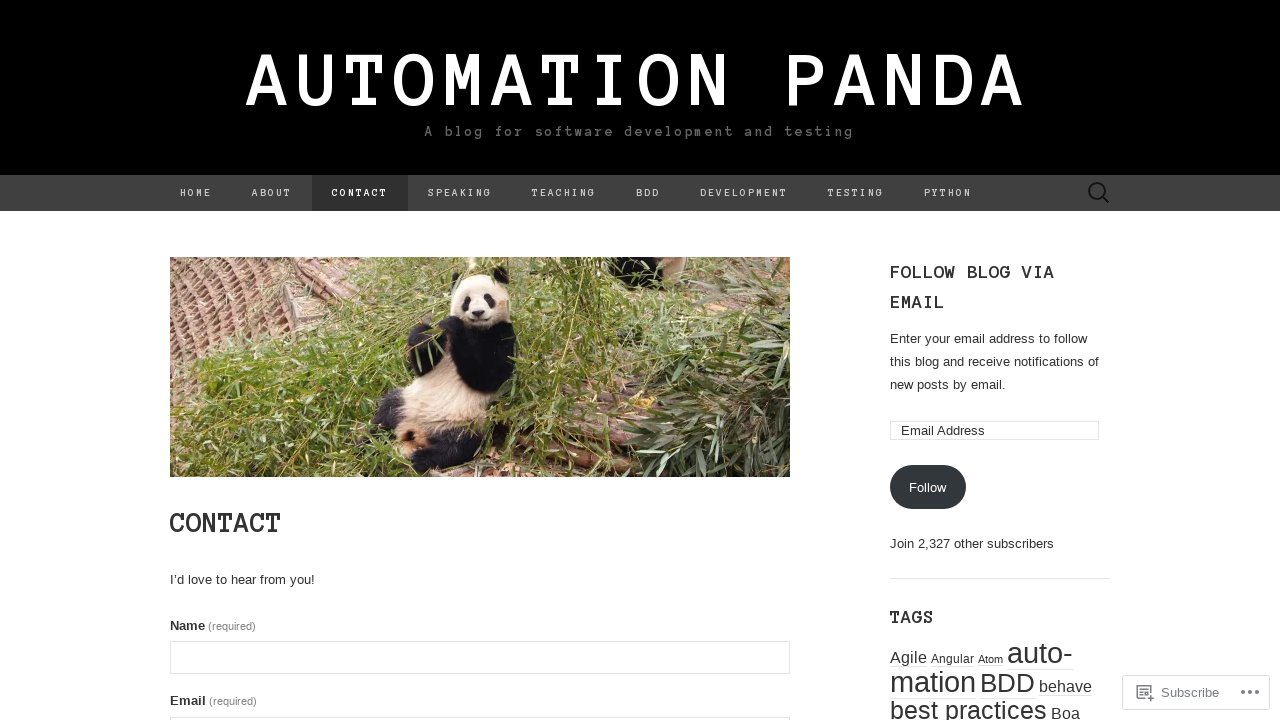

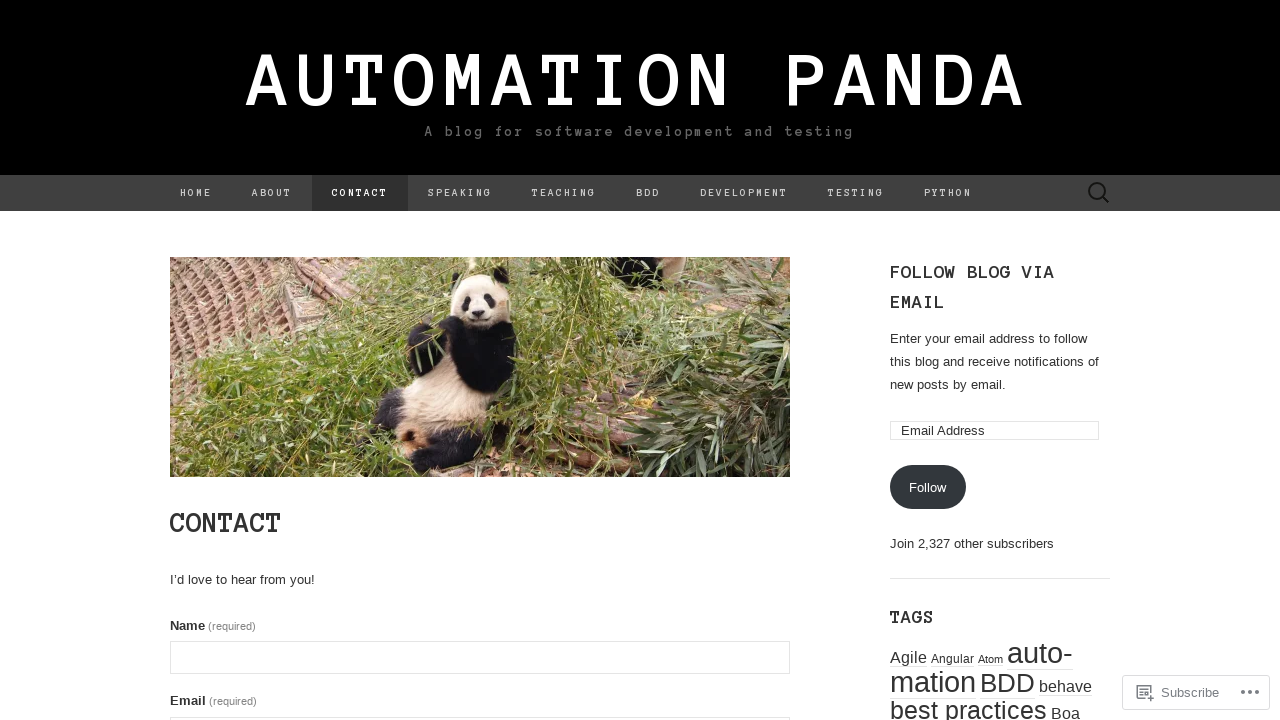